Tests table interaction and scrolling on Rahul Shetty Academy practice page

Starting URL: https://rahulshettyacademy.com/AutomationPractice/

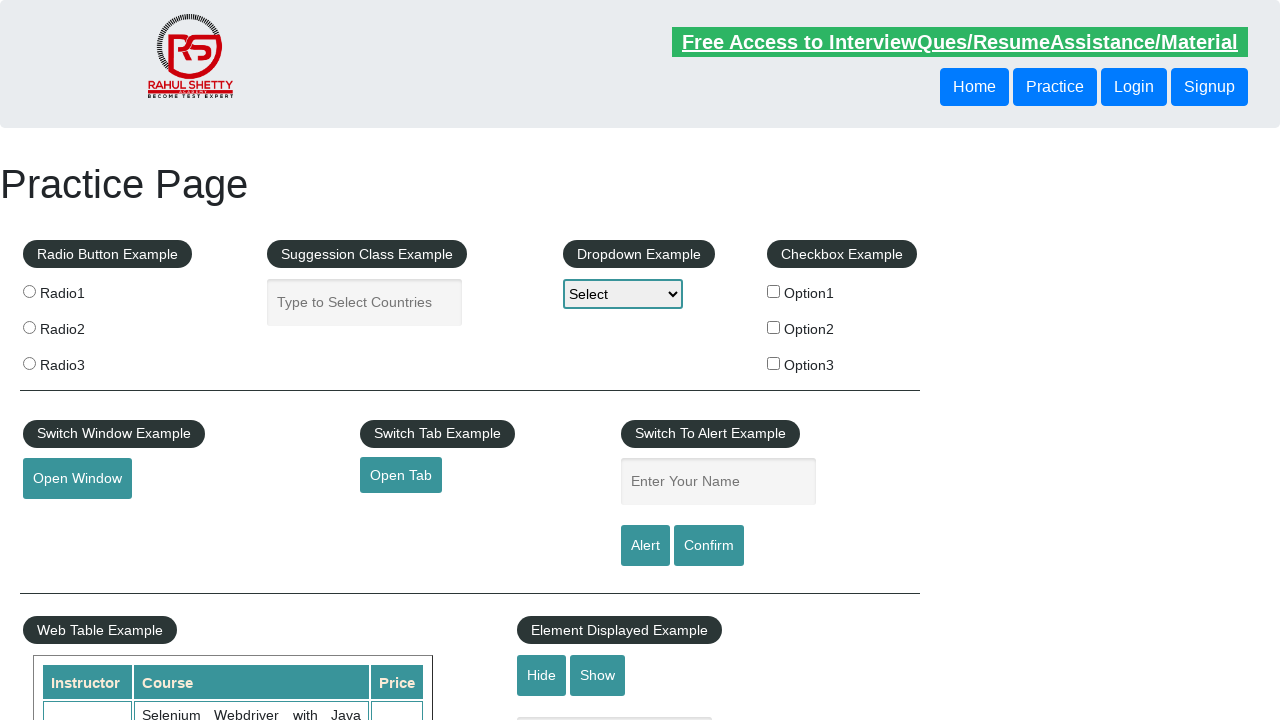

Scrolled down 500px to view the table
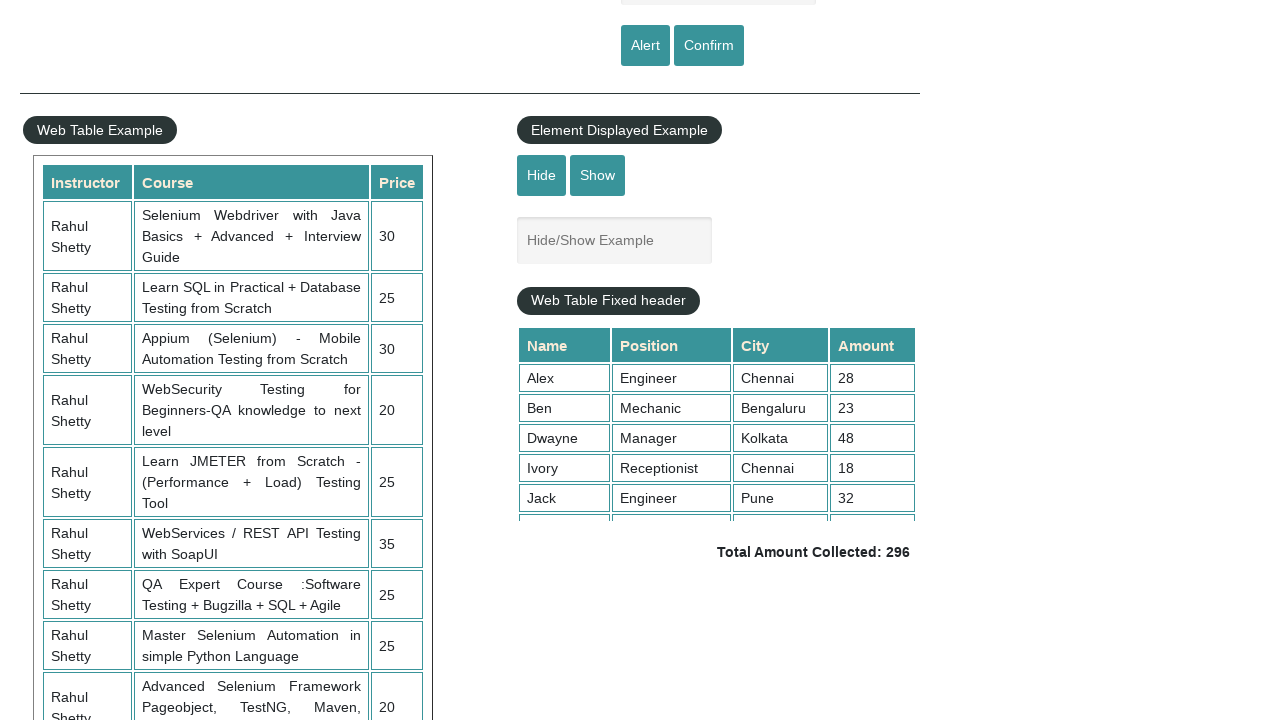

Table with class 'tableFixHead' became visible
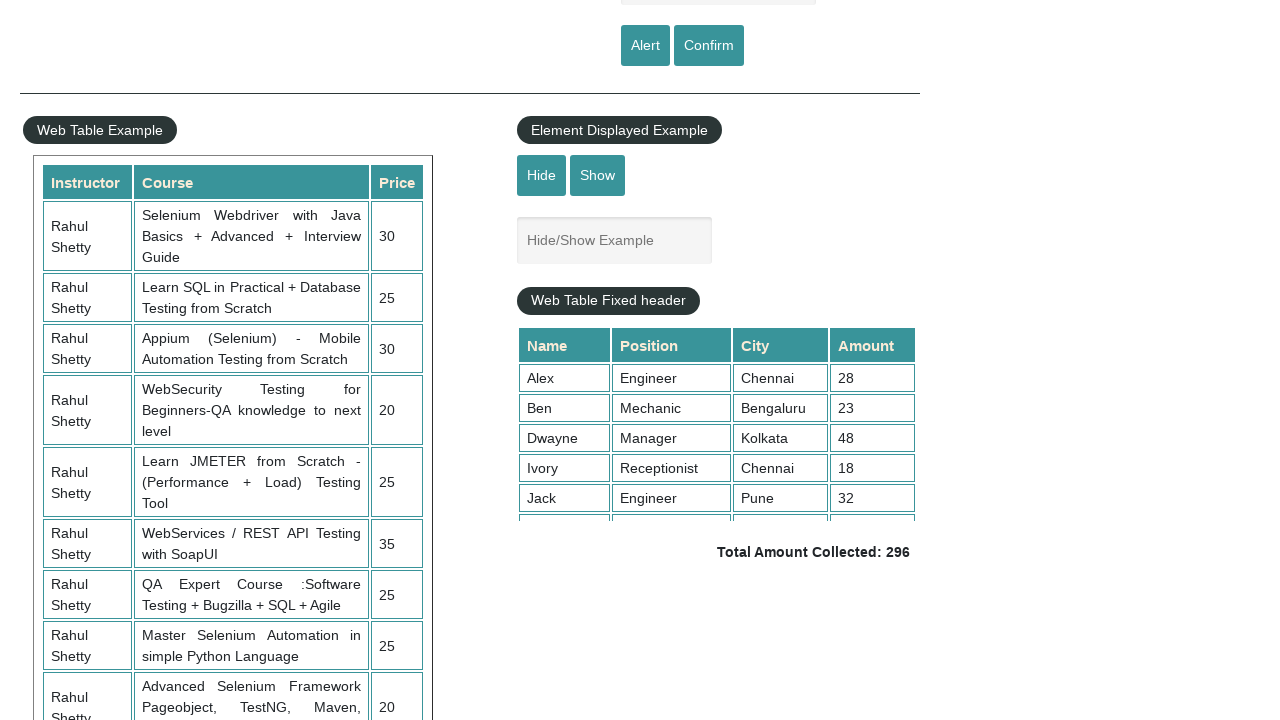

Located table header row
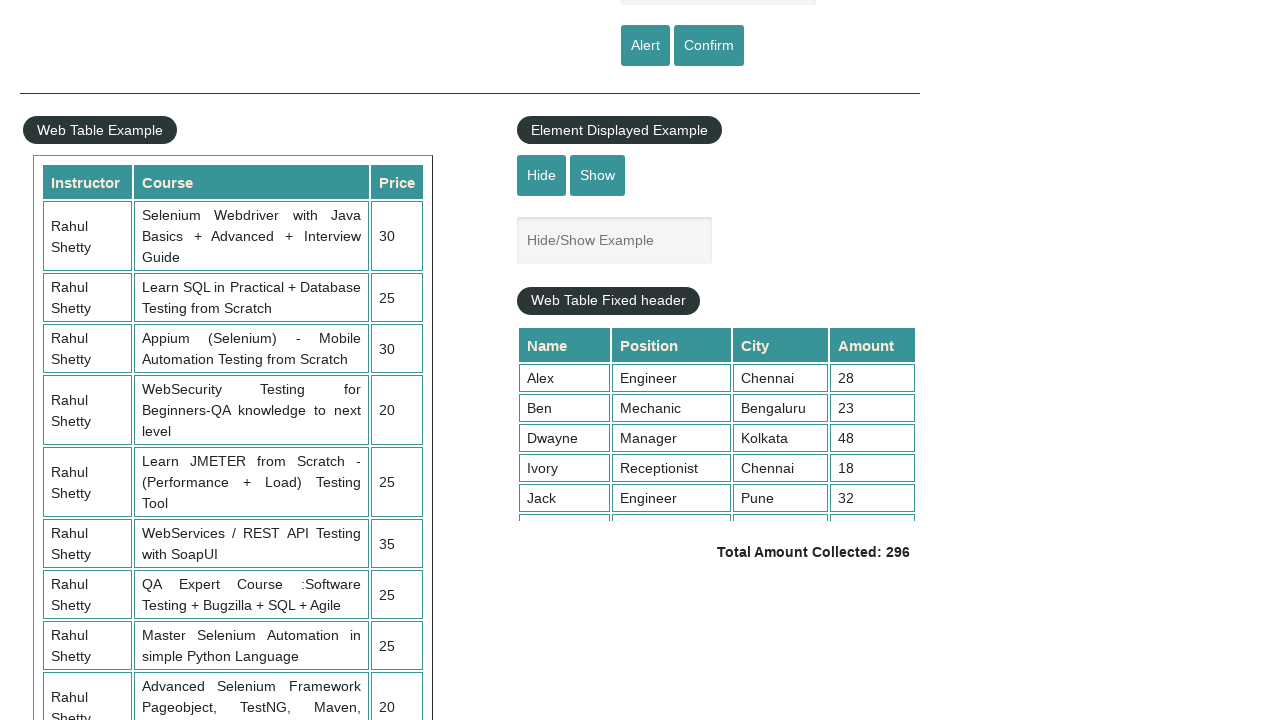

Located first column cells in the table
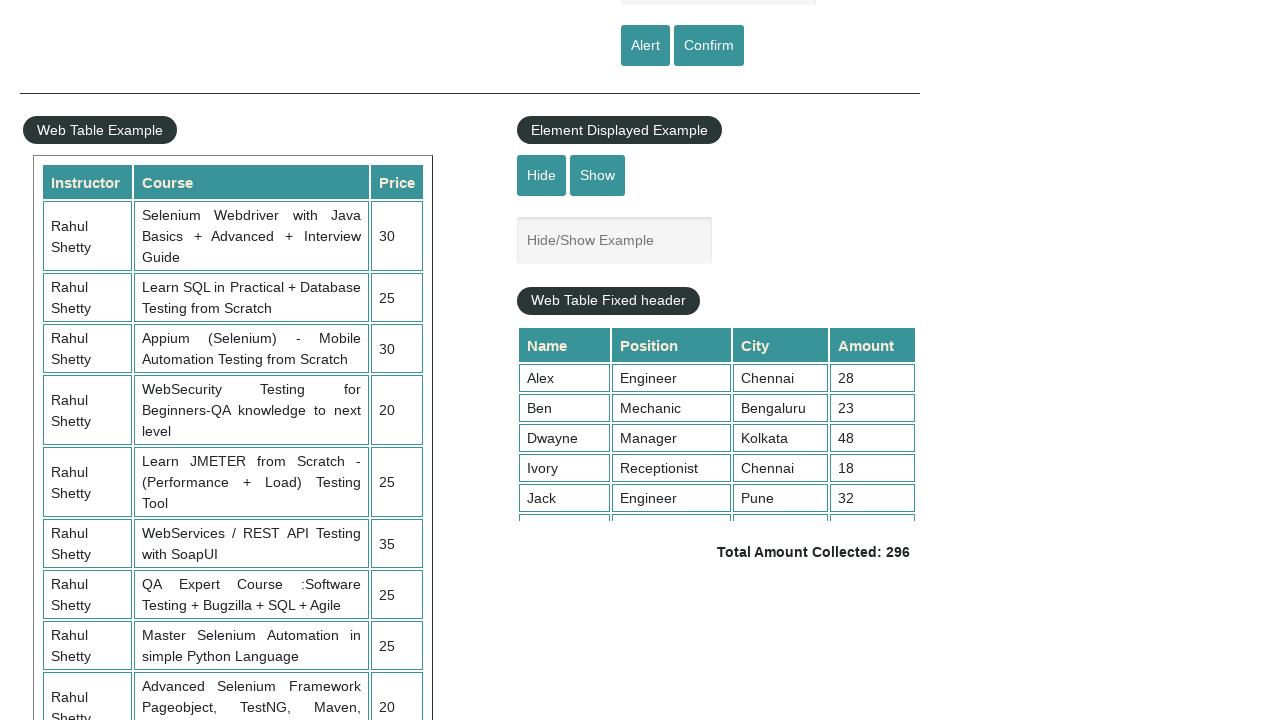

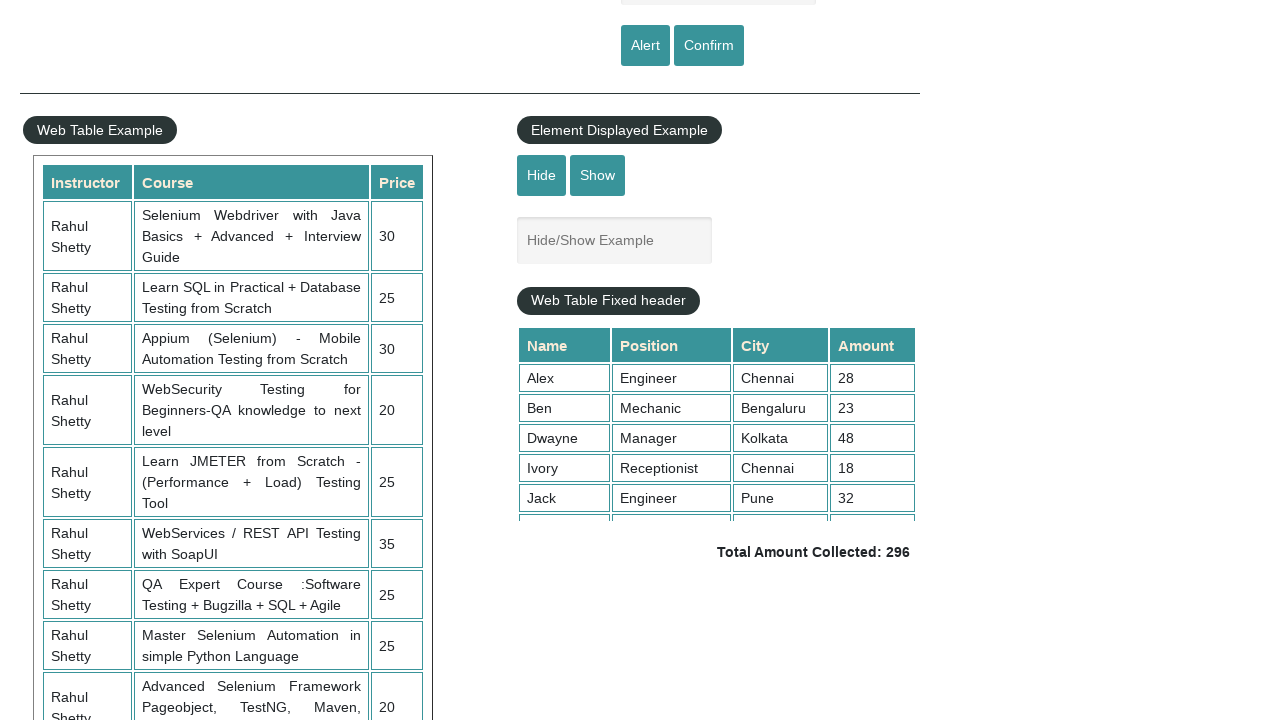